Tests calculator addition functionality by entering -234234 + 345345 and verifying the result

Starting URL: https://www.calculator.net/

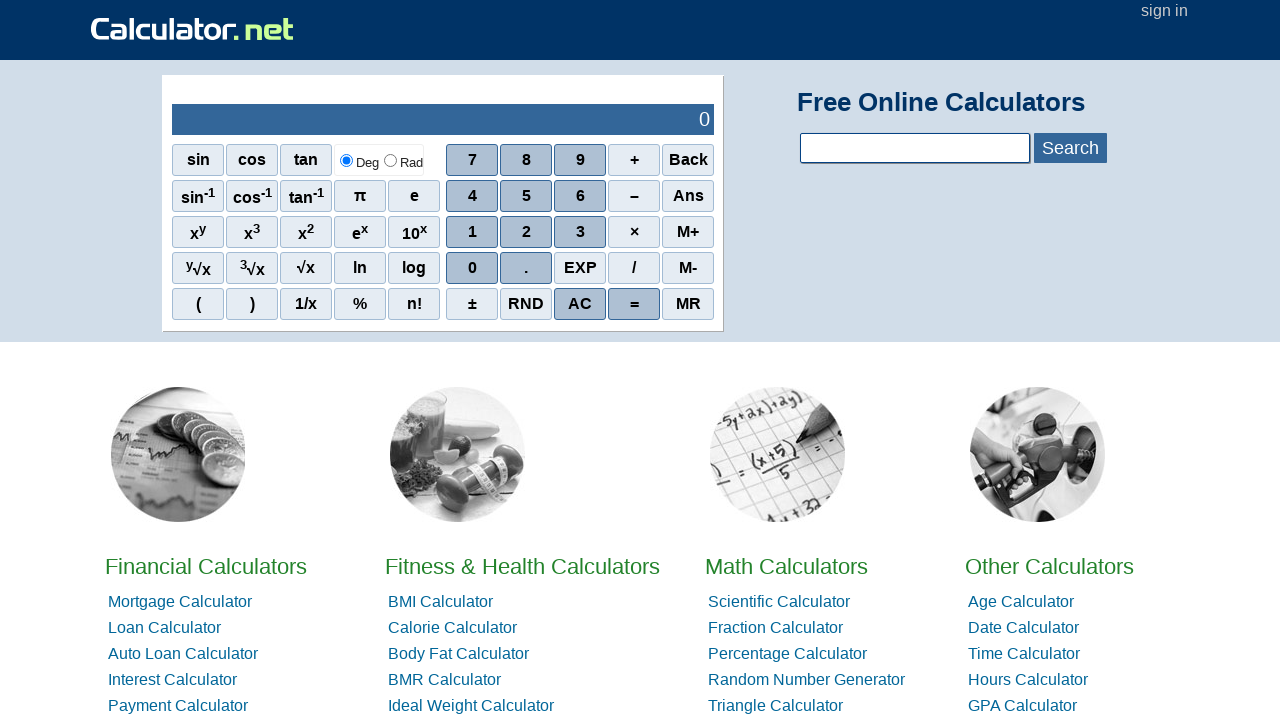

Clicked minus button to start entering negative number at (634, 196) on xpath=//*[@id="sciout"]/tbody/tr[2]/td[2]/div/div[2]/span[4]
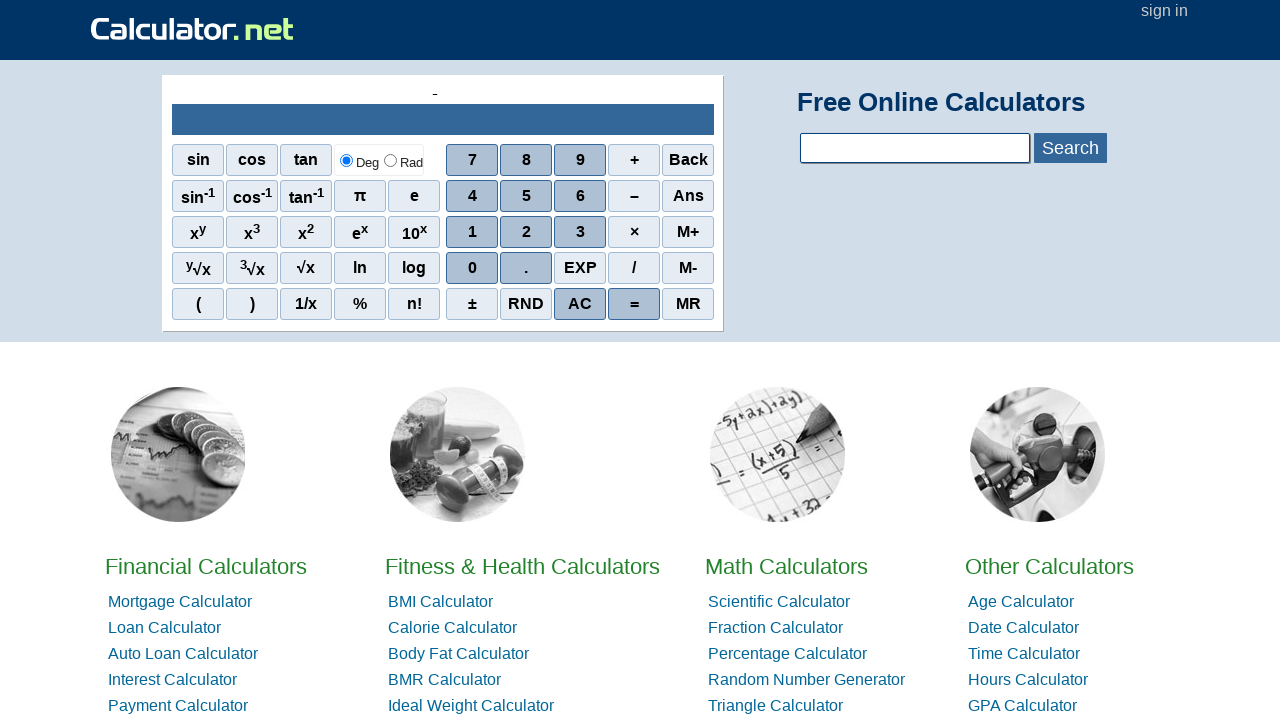

Clicked digit 2 at (526, 232) on xpath=//*[@id="sciout"]/tbody/tr[2]/td[2]/div/div[3]/span[2]
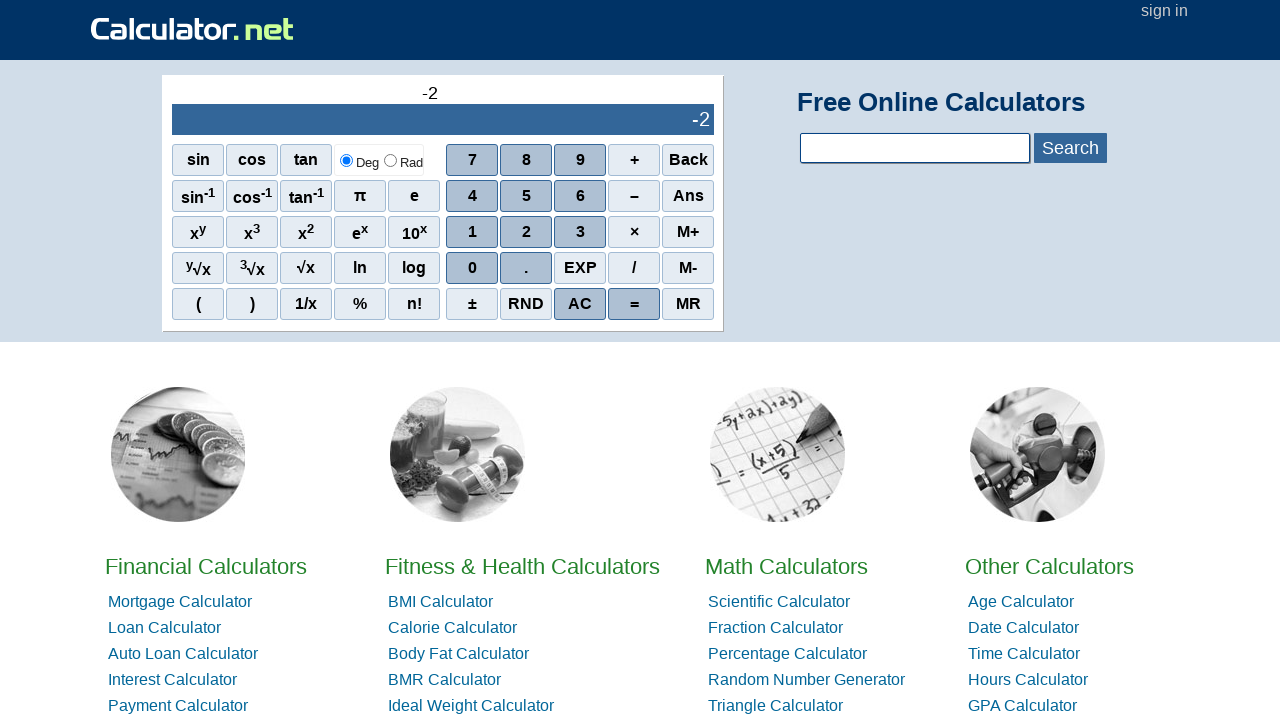

Clicked digit 3 at (580, 232) on xpath=//*[@id="sciout"]/tbody/tr[2]/td[2]/div/div[3]/span[3]
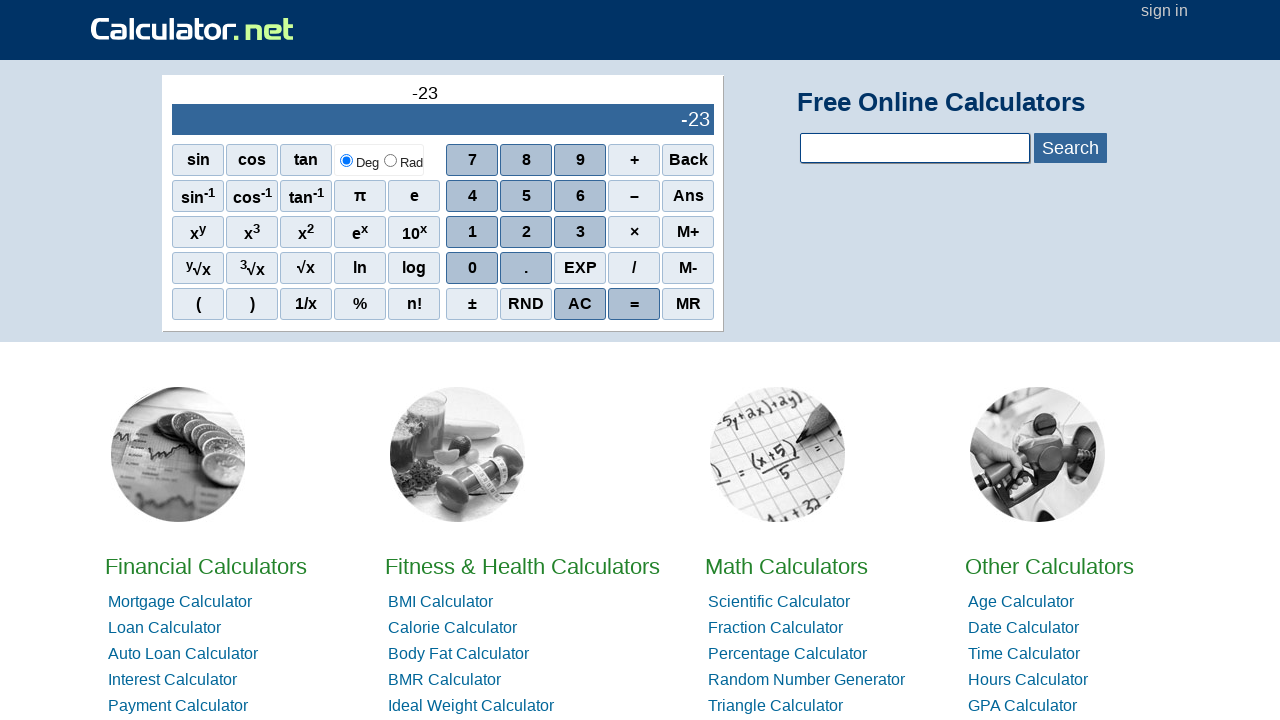

Clicked digit 4 at (472, 196) on xpath=//*[@id="sciout"]/tbody/tr[2]/td[2]/div/div[2]/span[1]
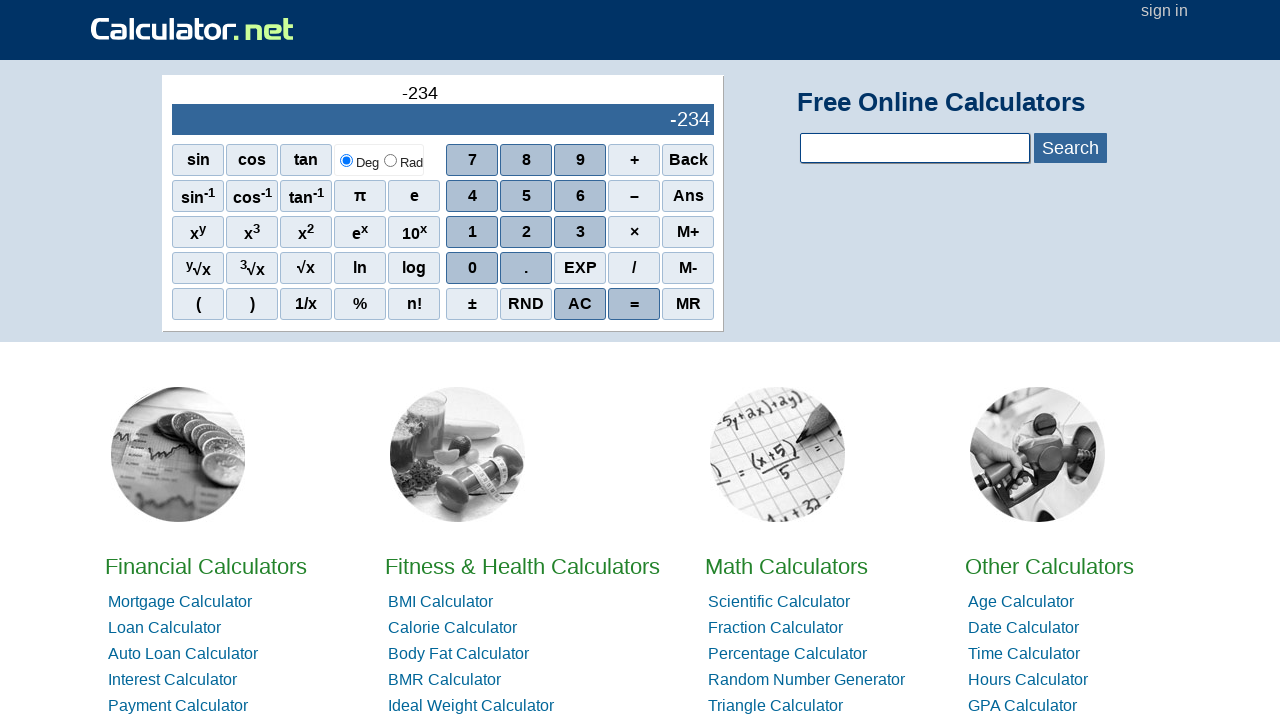

Clicked digit 2 at (526, 232) on xpath=//*[@id="sciout"]/tbody/tr[2]/td[2]/div/div[3]/span[2]
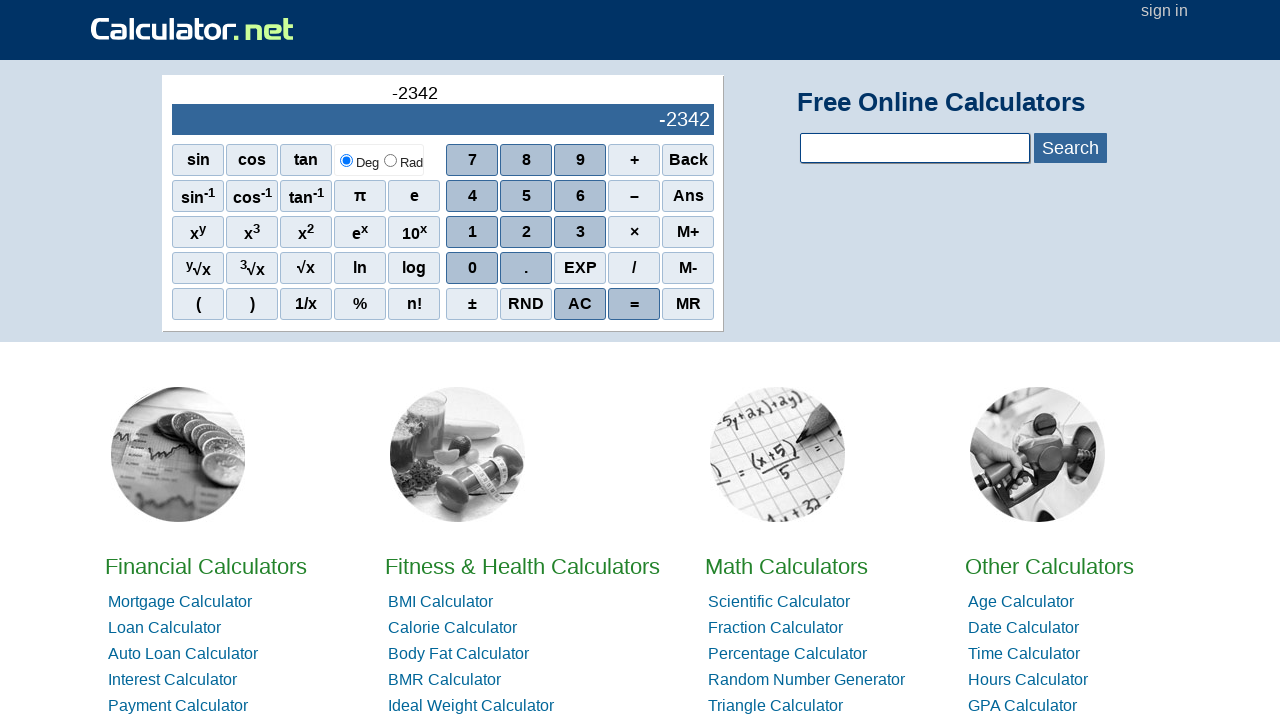

Clicked digit 3 at (580, 232) on xpath=//*[@id="sciout"]/tbody/tr[2]/td[2]/div/div[3]/span[3]
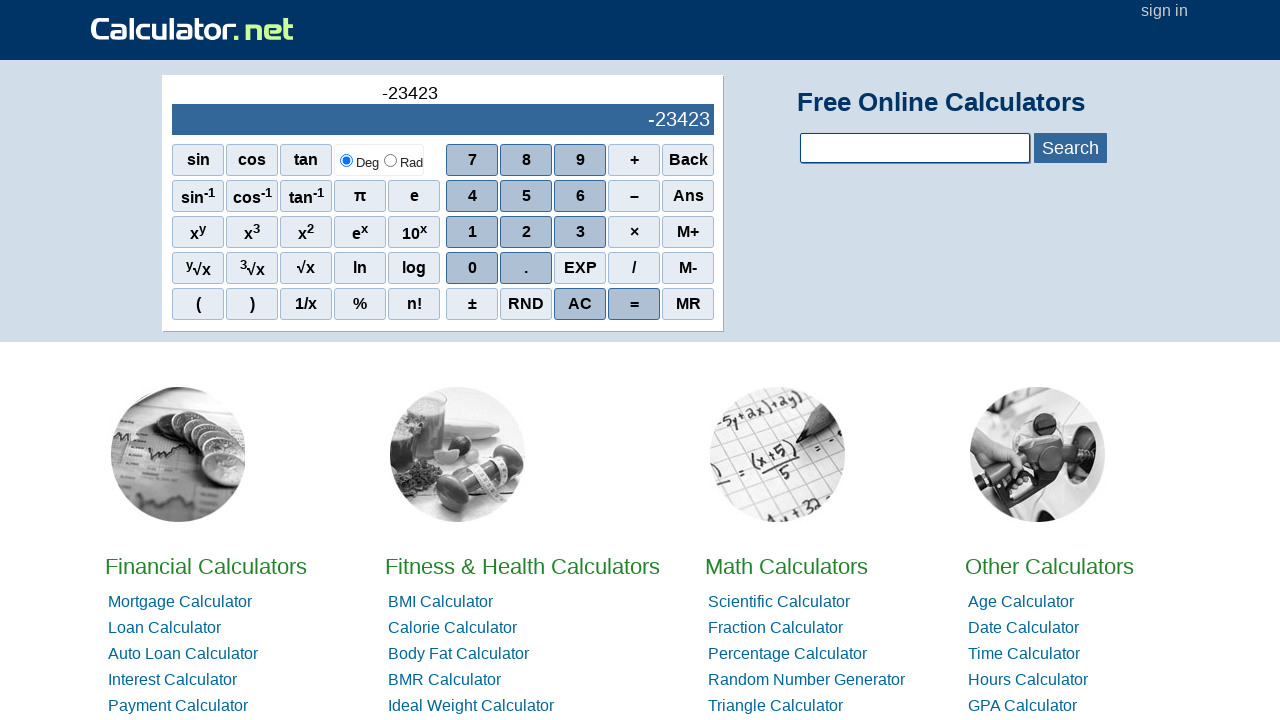

Clicked digit 4 to complete -234234 at (472, 196) on xpath=//*[@id="sciout"]/tbody/tr[2]/td[2]/div/div[2]/span[1]
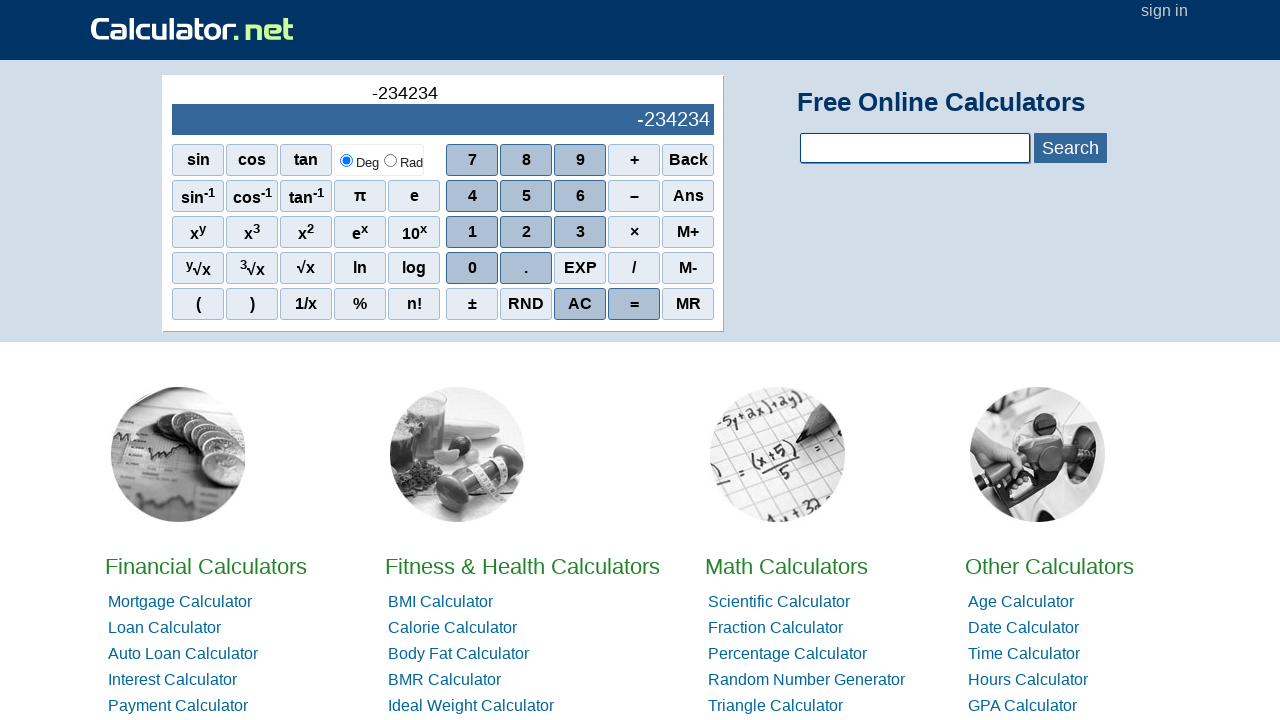

Clicked addition operator at (634, 160) on xpath=//*[@id="sciout"]/tbody/tr[2]/td[2]/div/div[1]/span[4]
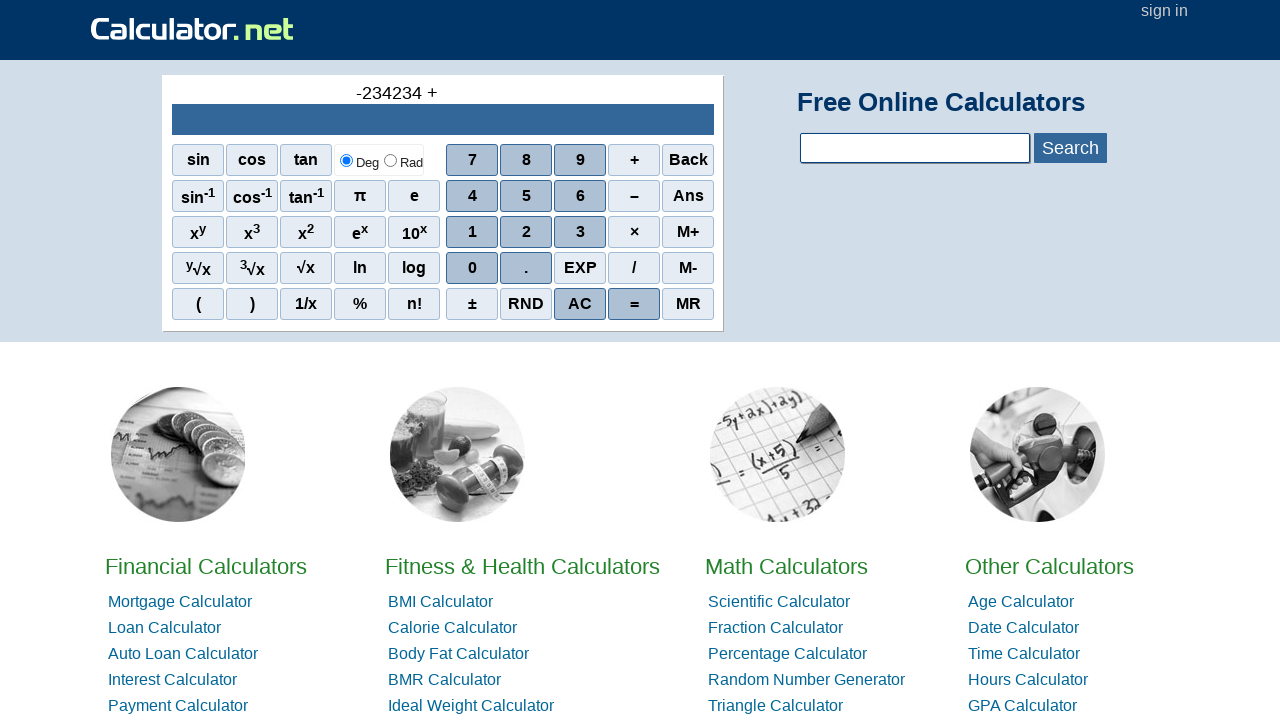

Clicked digit 3 at (580, 232) on xpath=//*[@id="sciout"]/tbody/tr[2]/td[2]/div/div[3]/span[3]
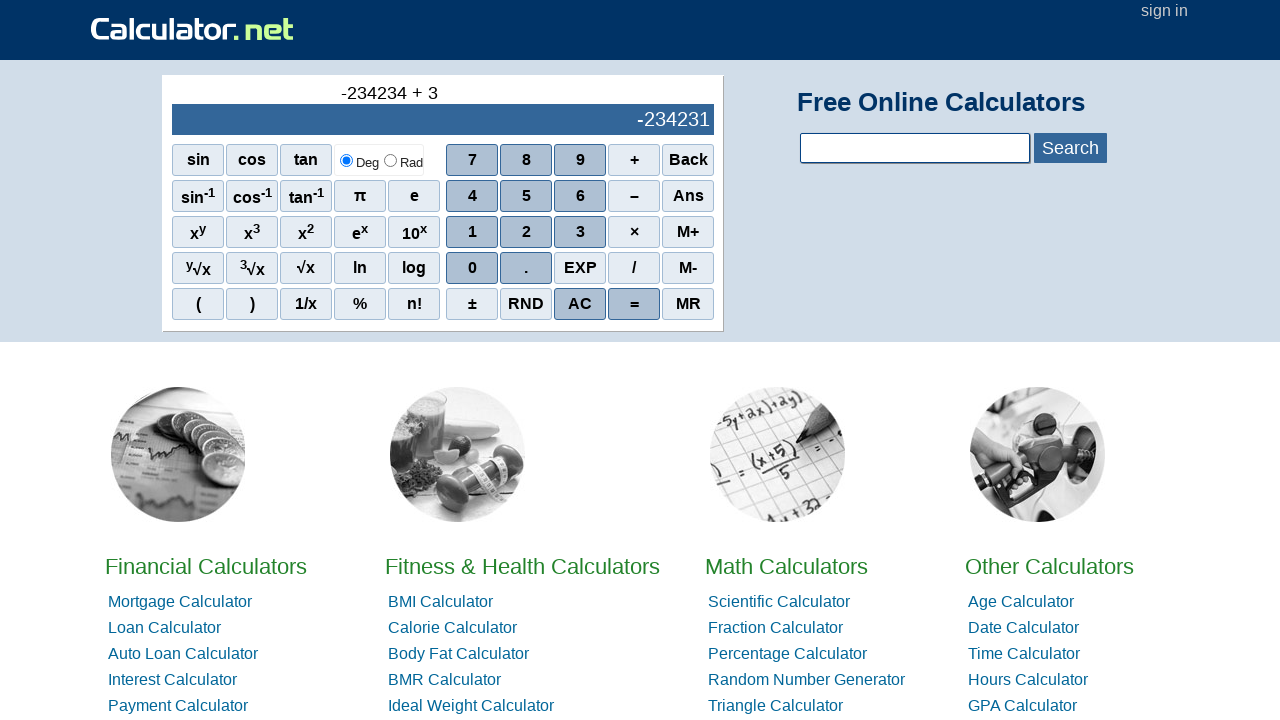

Clicked digit 4 at (472, 196) on xpath=//*[@id="sciout"]/tbody/tr[2]/td[2]/div/div[2]/span[1]
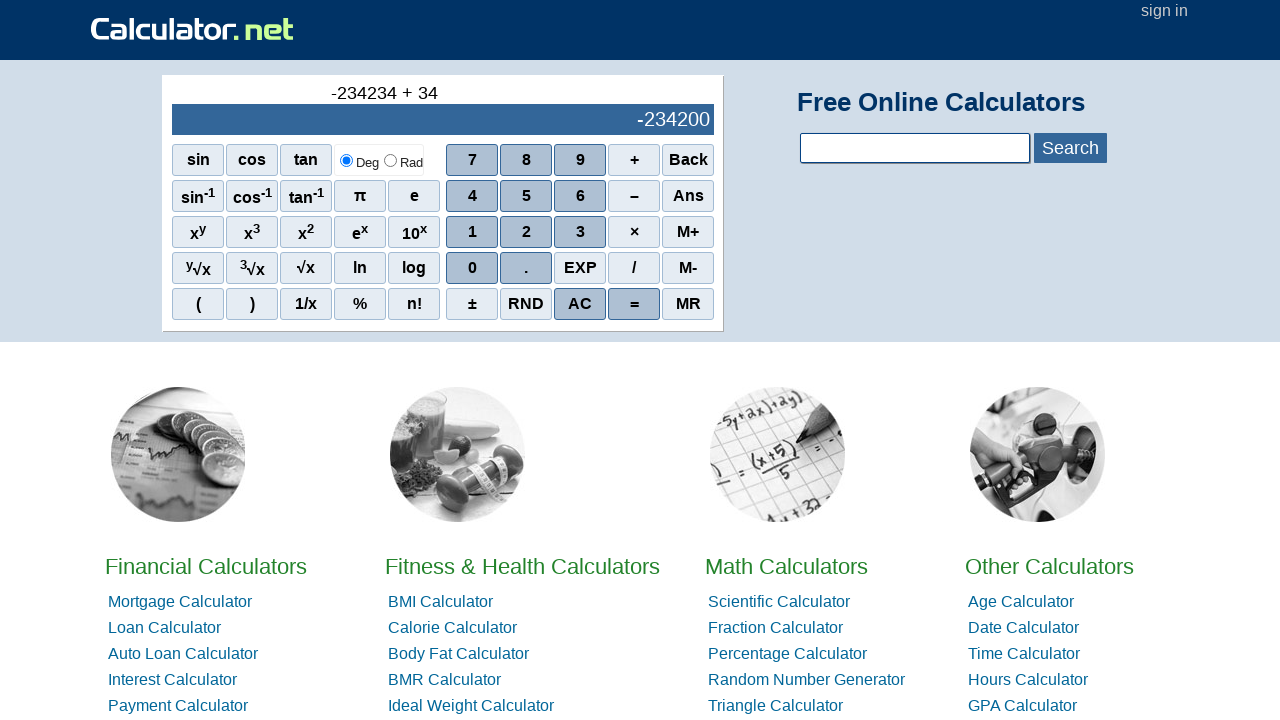

Clicked digit 5 at (526, 196) on xpath=//*[@id="sciout"]/tbody/tr[2]/td[2]/div/div[2]/span[2]
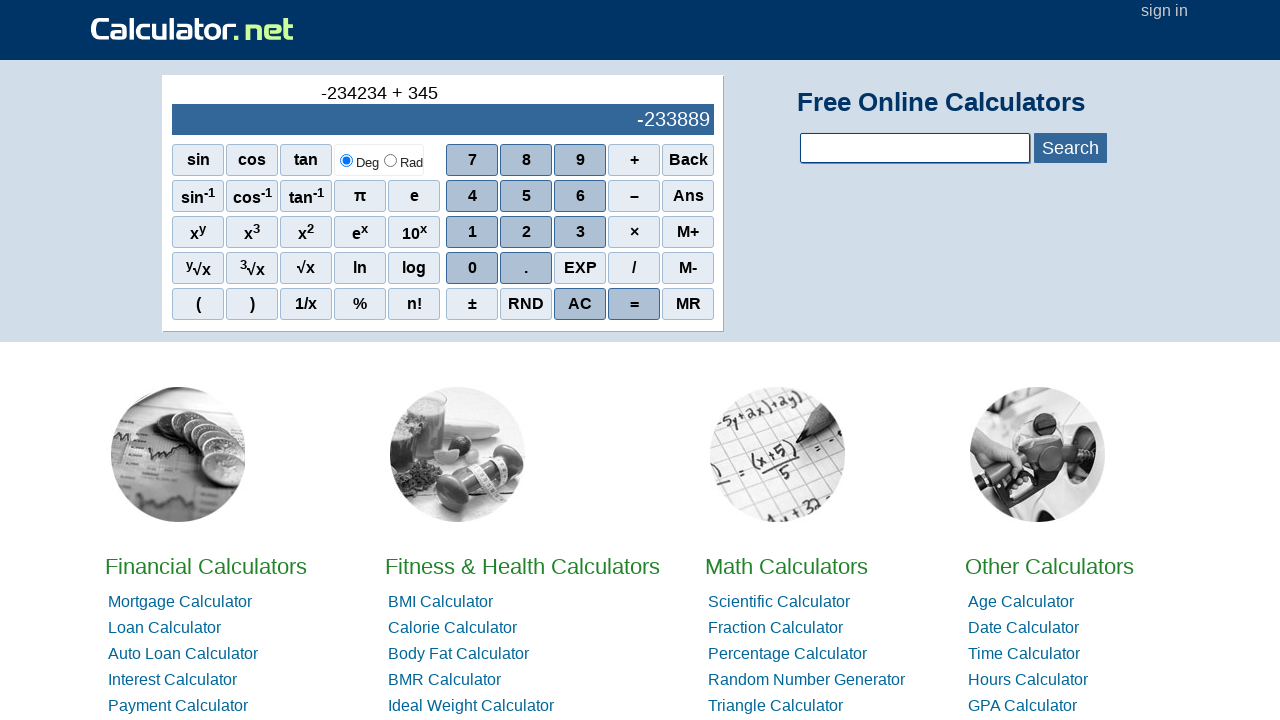

Clicked digit 3 at (580, 232) on xpath=//*[@id="sciout"]/tbody/tr[2]/td[2]/div/div[3]/span[3]
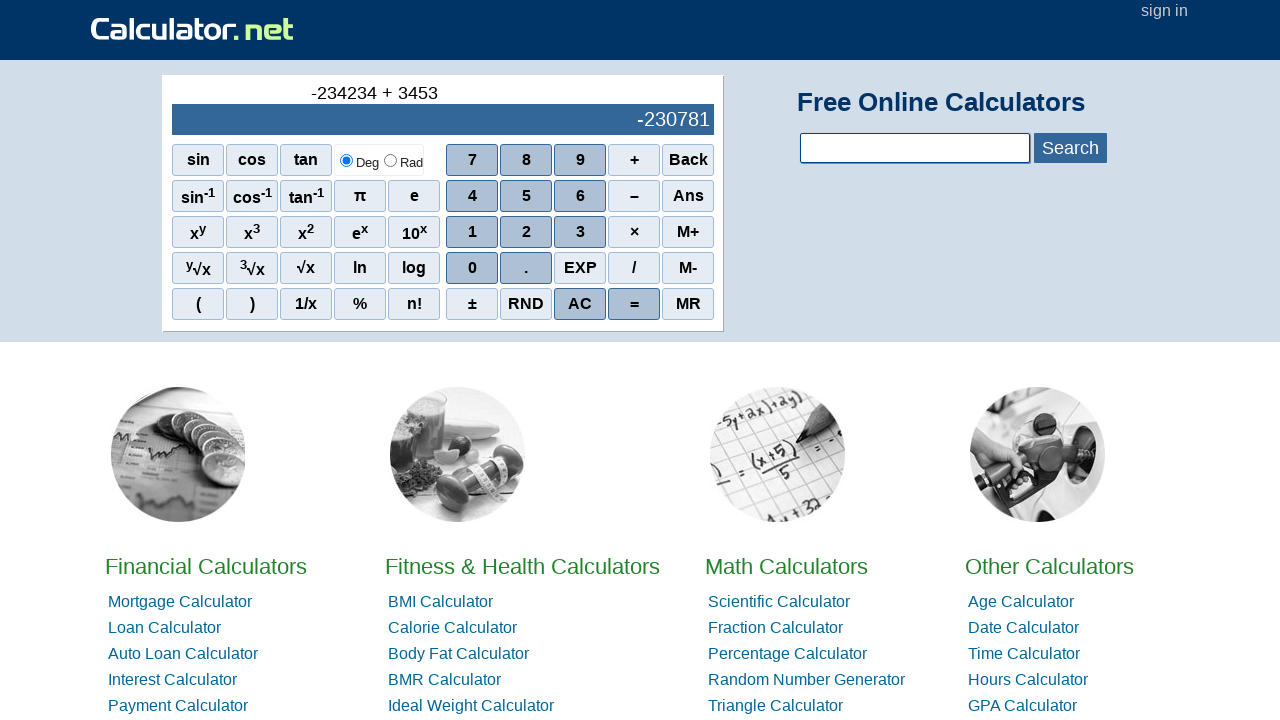

Clicked digit 4 at (472, 196) on xpath=//*[@id="sciout"]/tbody/tr[2]/td[2]/div/div[2]/span[1]
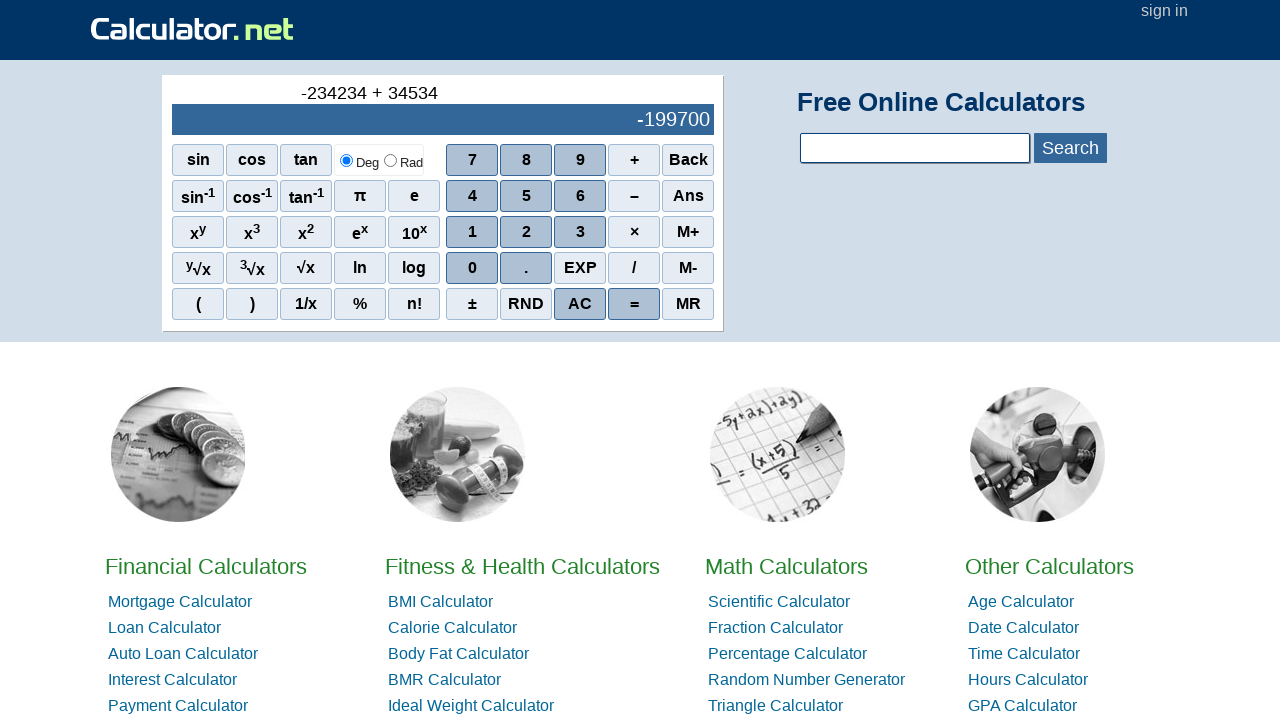

Clicked digit 5 to complete 345345 at (526, 196) on xpath=//*[@id="sciout"]/tbody/tr[2]/td[2]/div/div[2]/span[2]
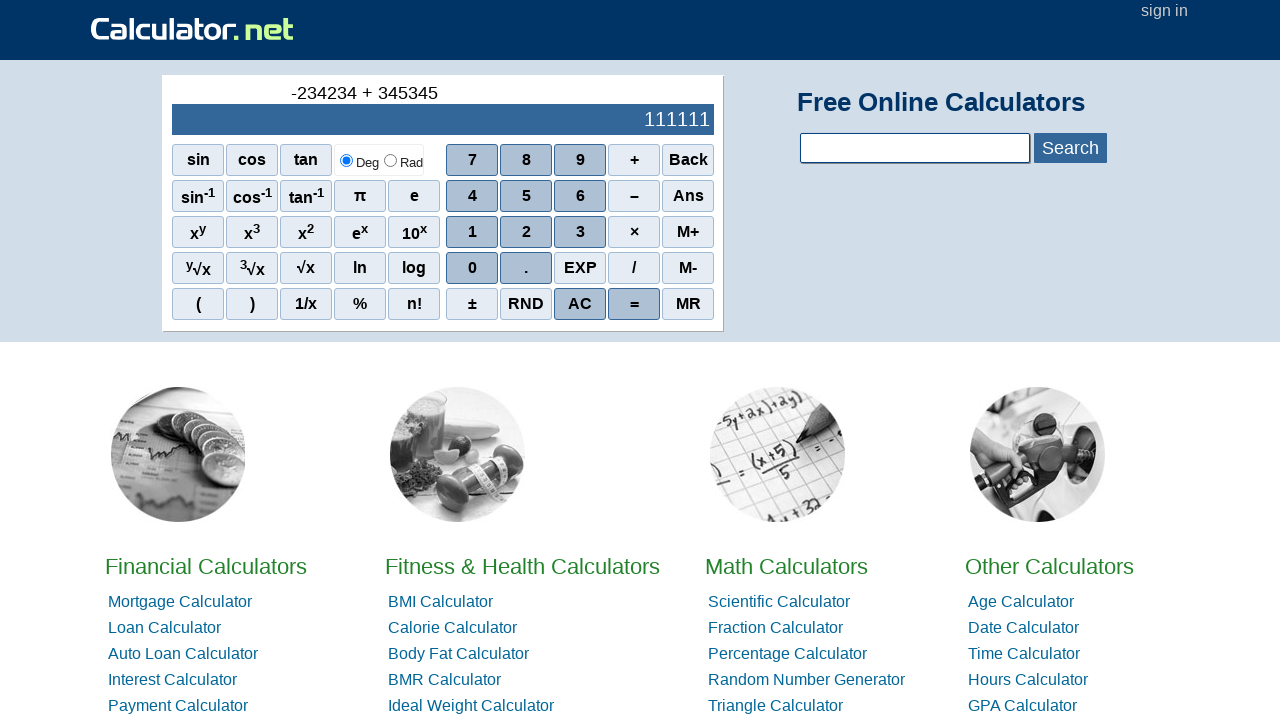

Clicked equals button to calculate -234234 + 345345 at (634, 304) on xpath=//*[@id="sciout"]/tbody/tr[2]/td[2]/div/div[5]/span[4]
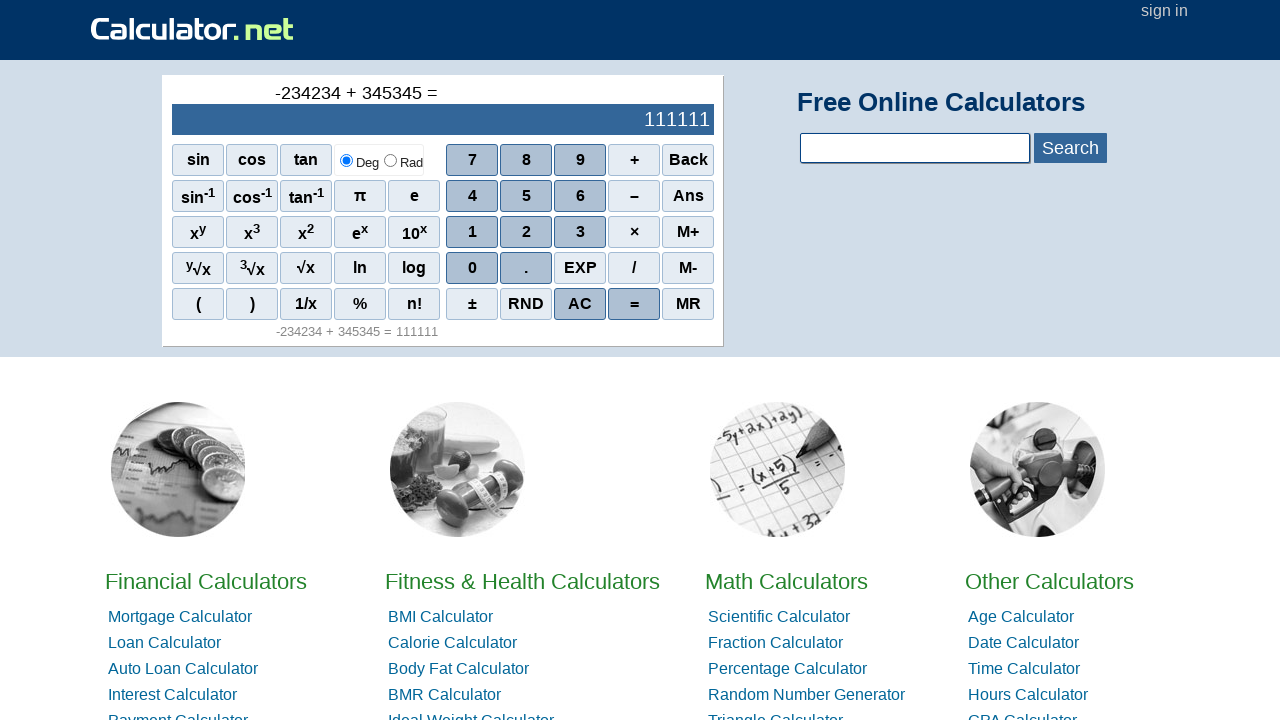

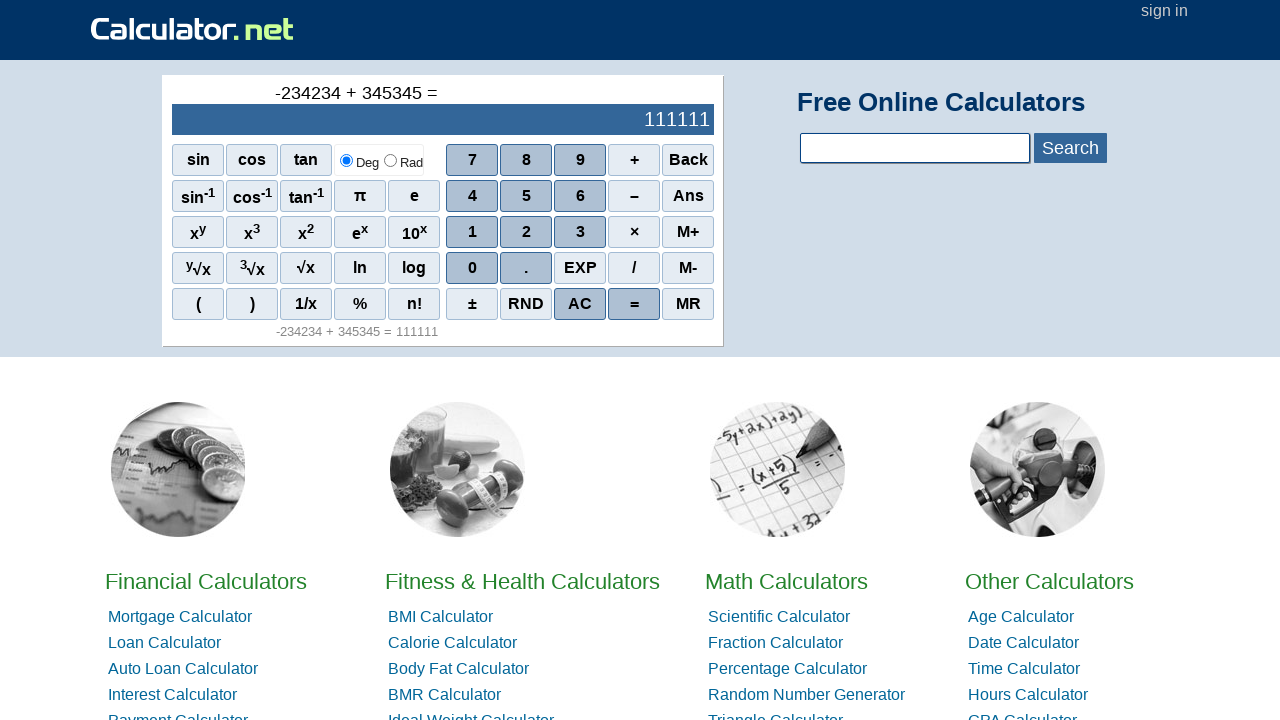